Navigates to a page with many elements and locates a specific element by ID to verify the locator is working correctly

Starting URL: http://the-internet.herokuapp.com/large

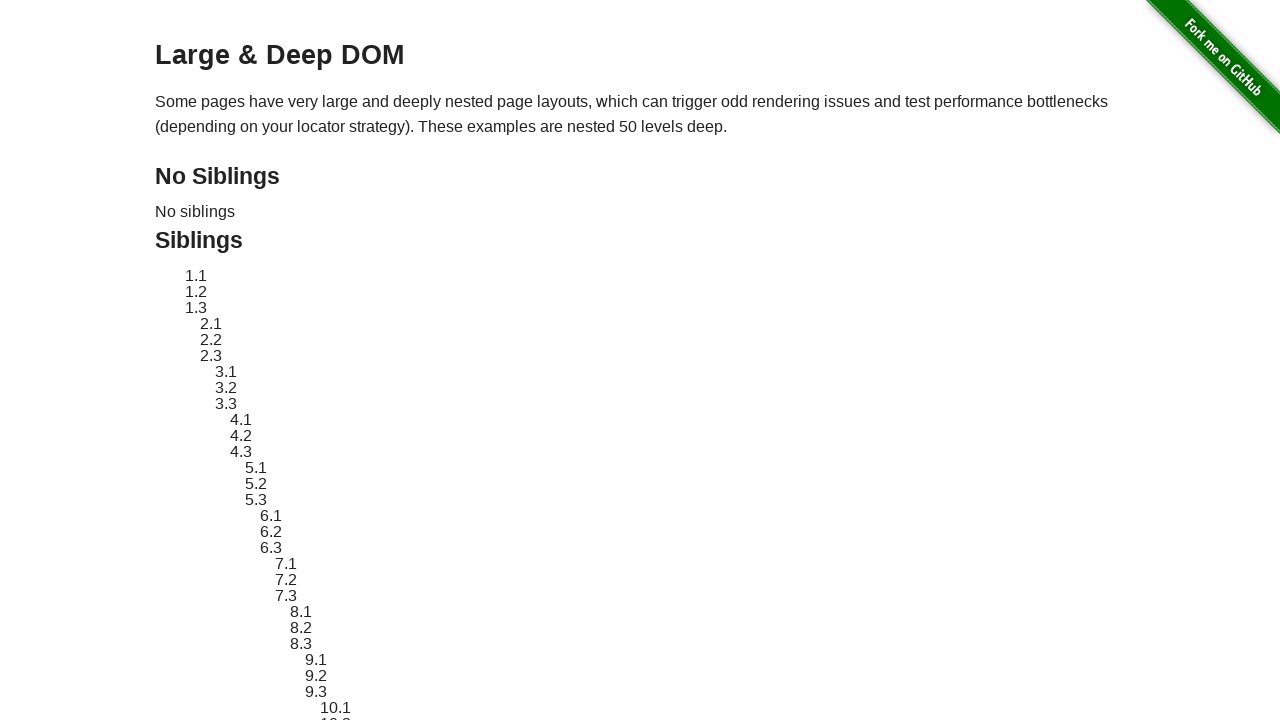

Navigated to the-internet.herokuapp.com/large
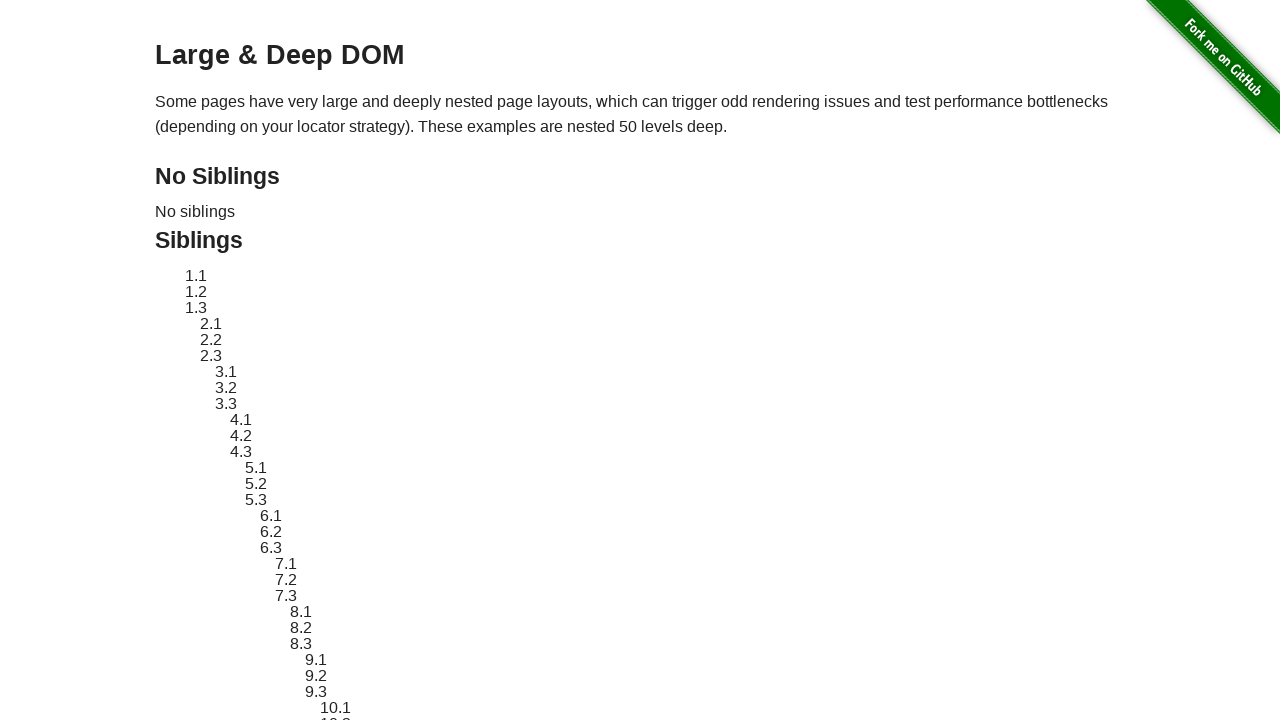

Located element with ID 'sibling-2.3'
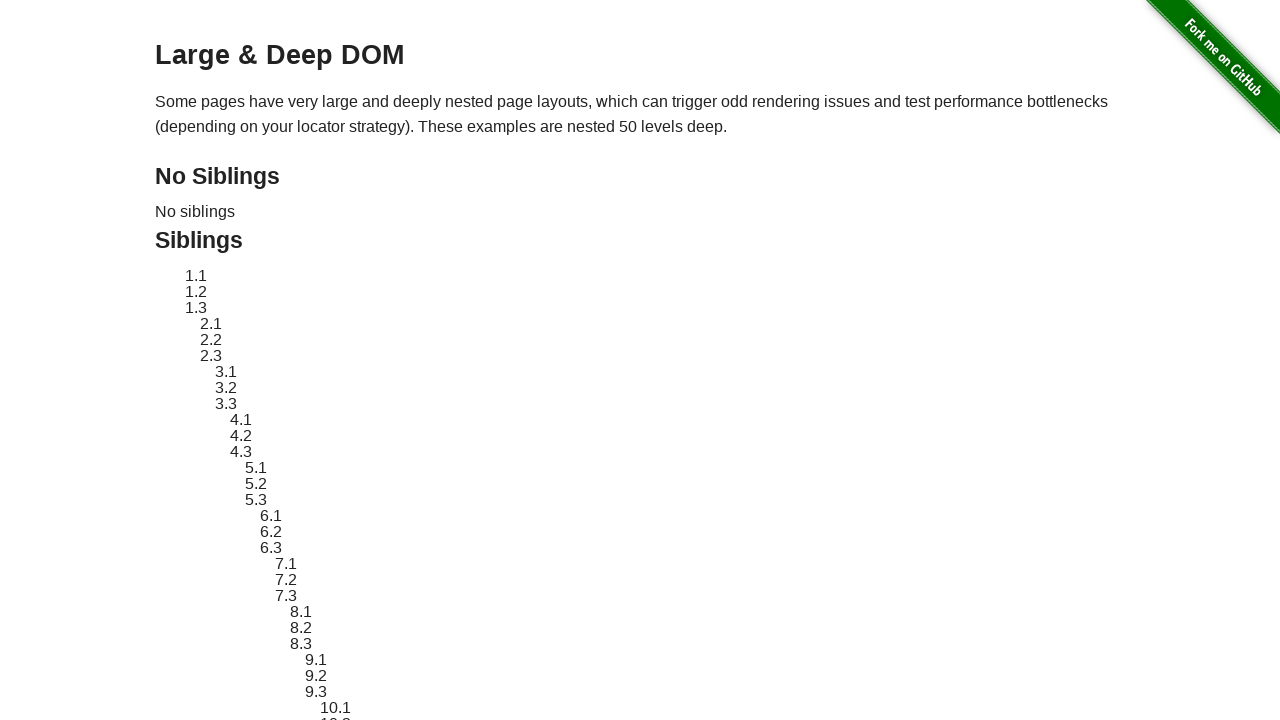

Element is now visible
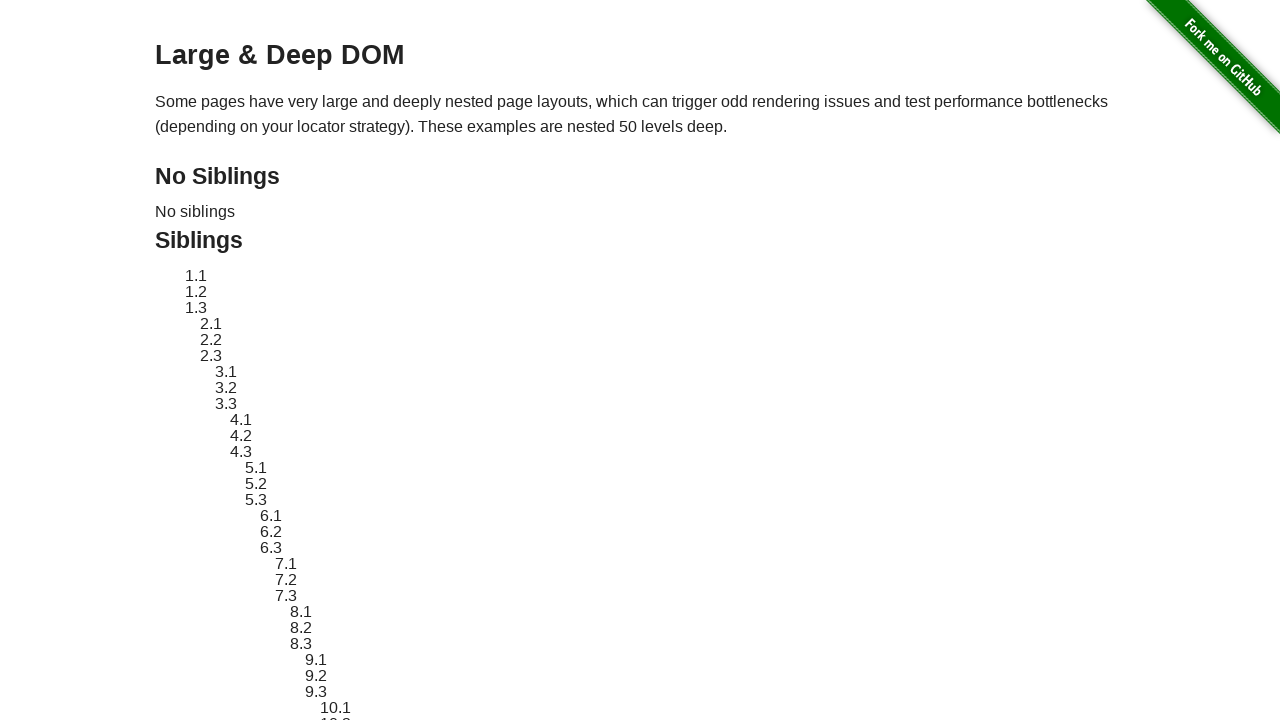

Applied red dashed border highlight to element
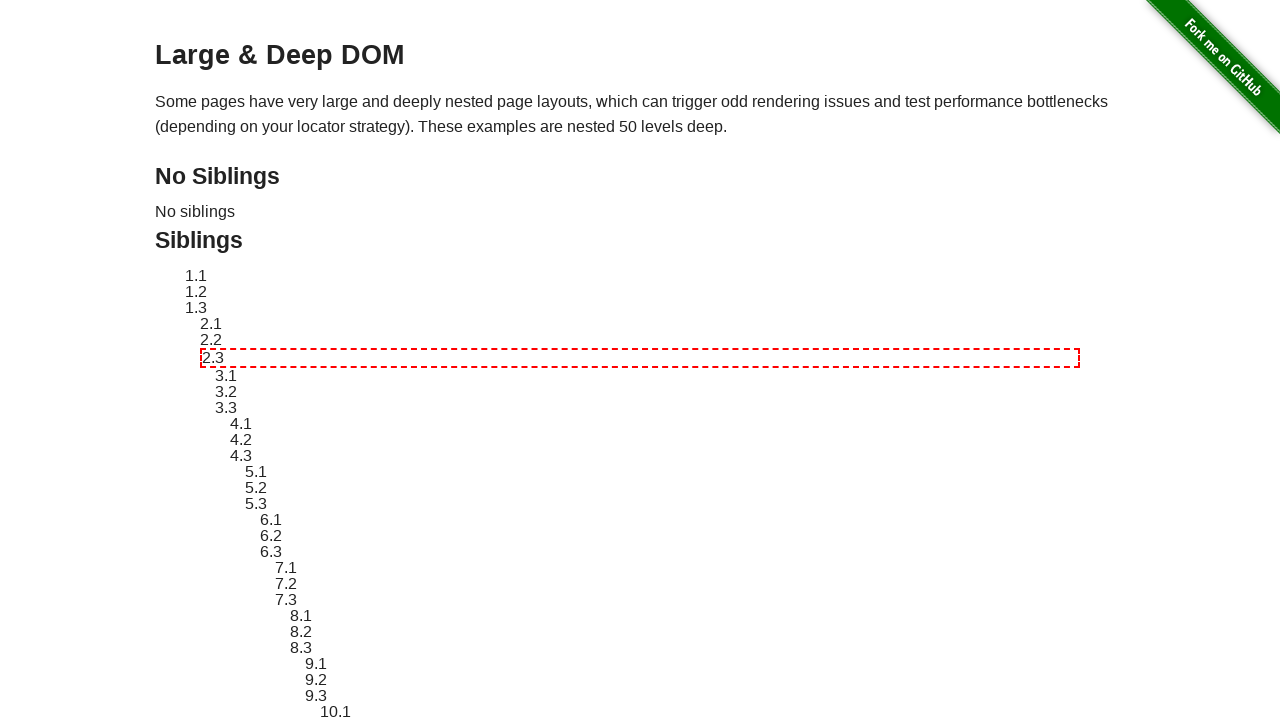

Waited 3 seconds for highlight animation to complete
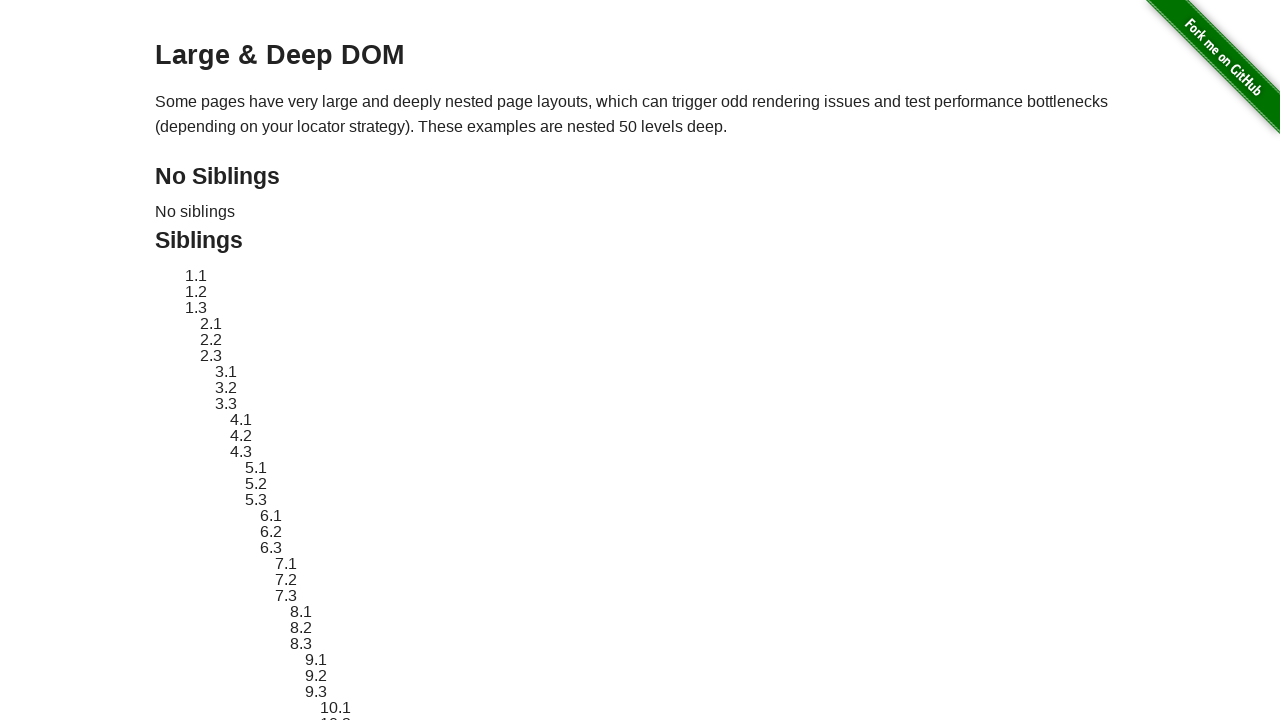

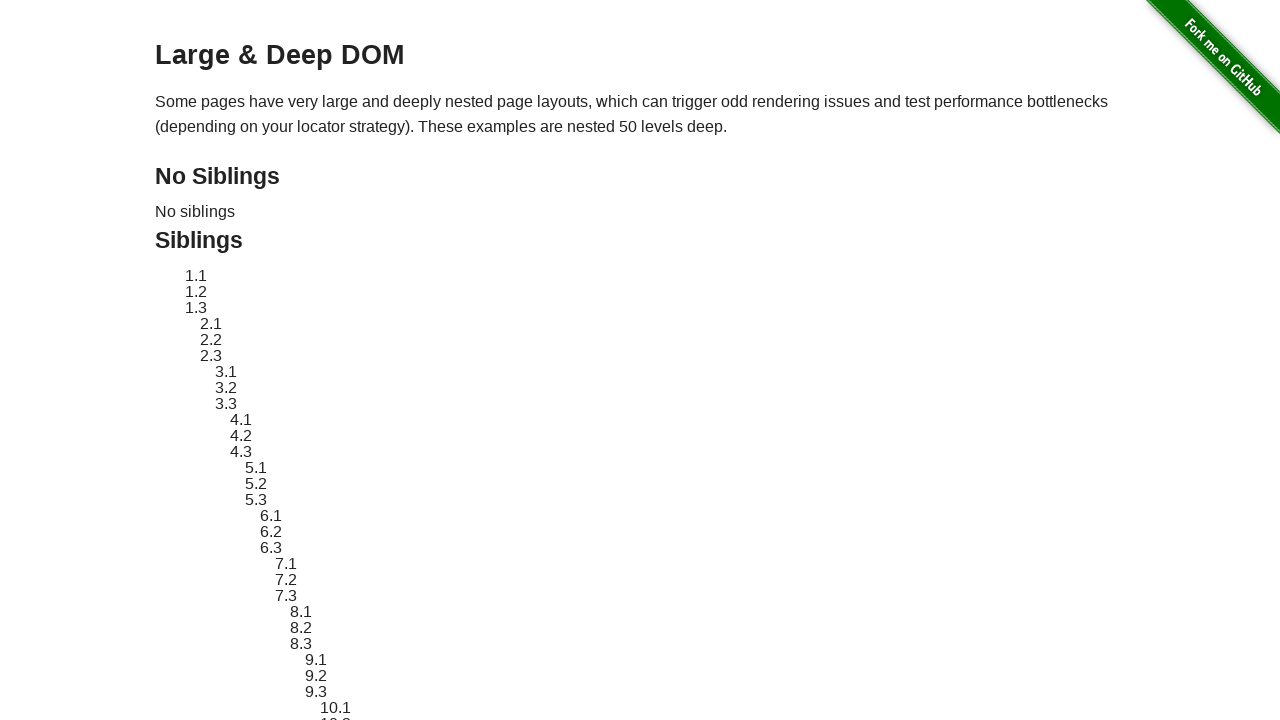